Tests dropdown selection functionality by selecting a country from a dropdown menu

Starting URL: https://testautomationpractice.blogspot.com/

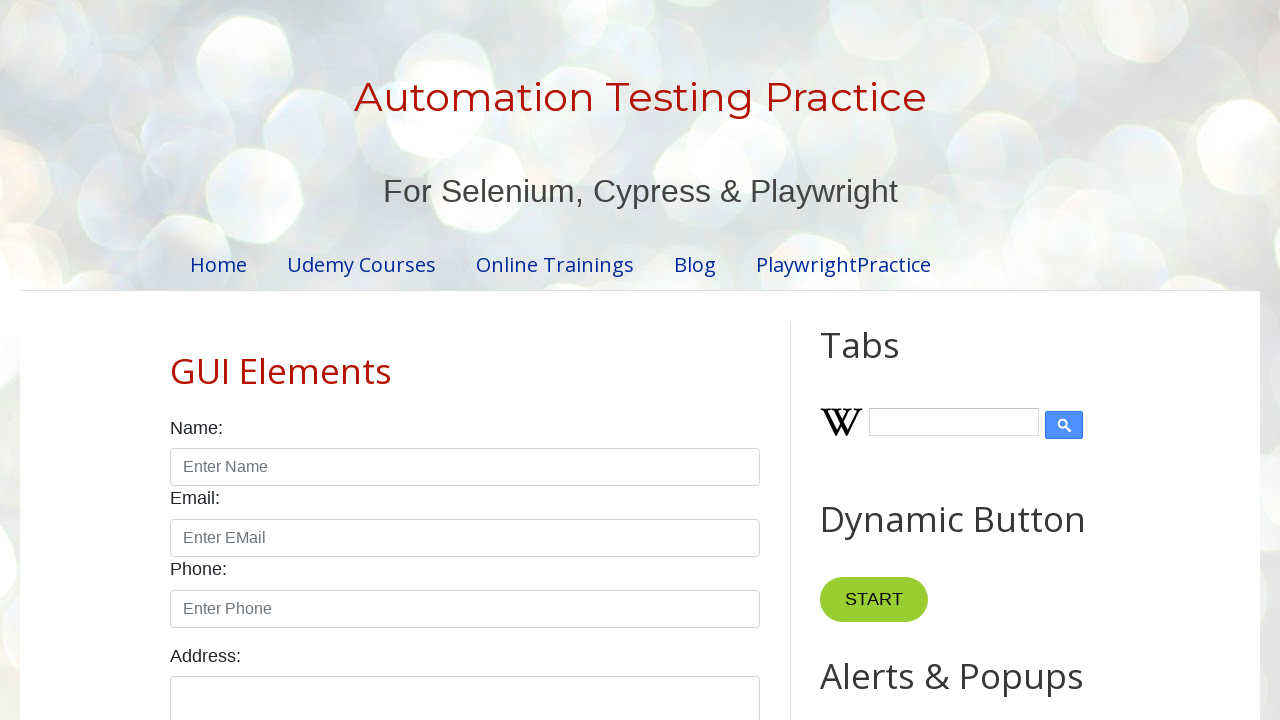

Clicked on the country dropdown to open it at (465, 360) on select#country
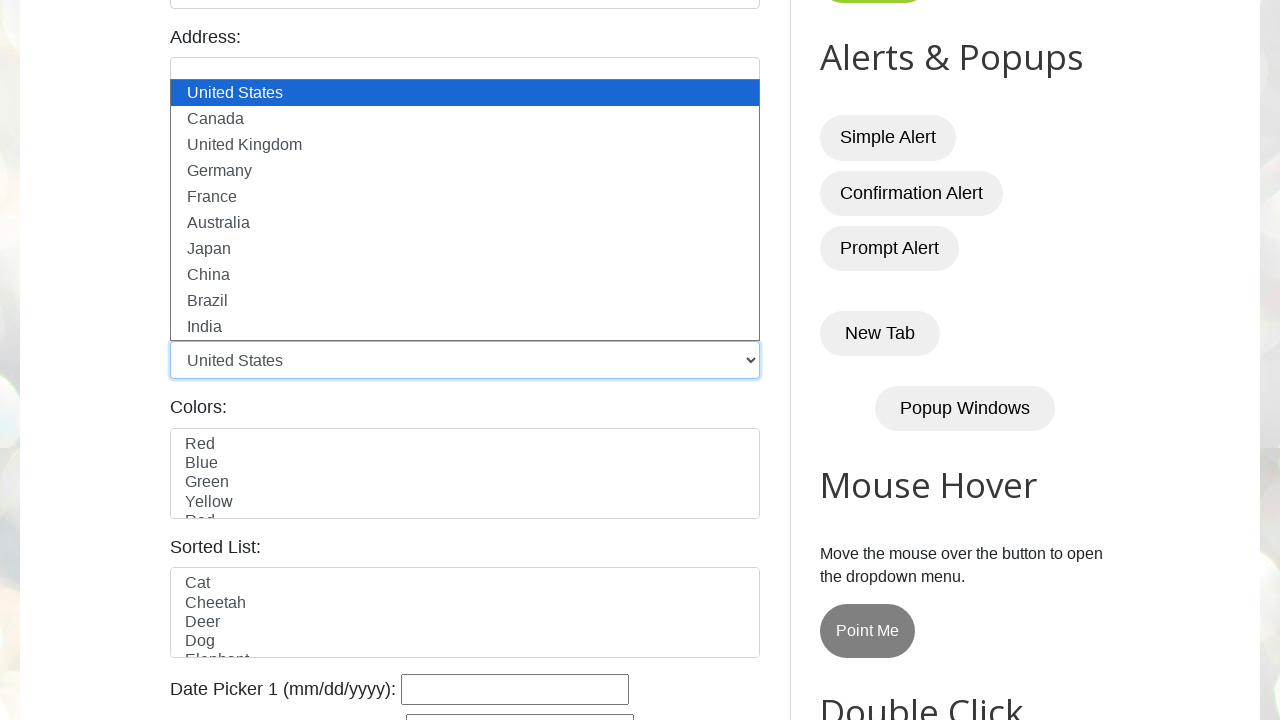

Selected Germany from the country dropdown on select#country
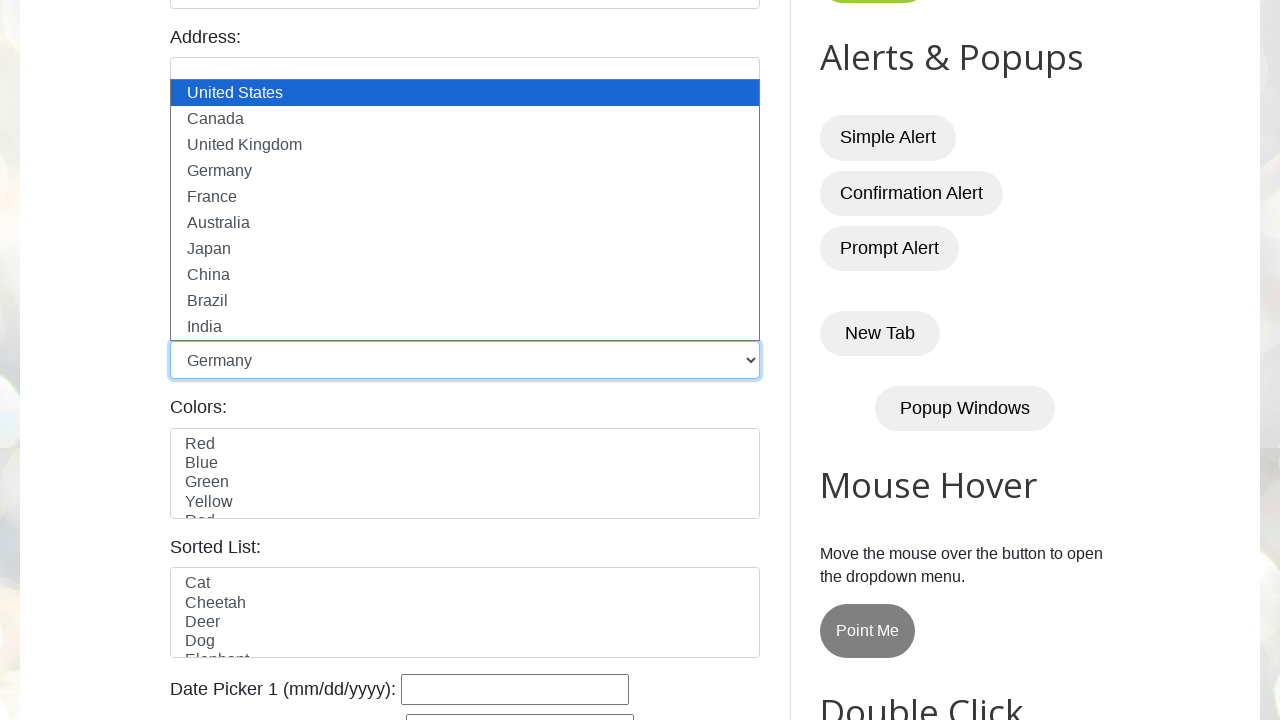

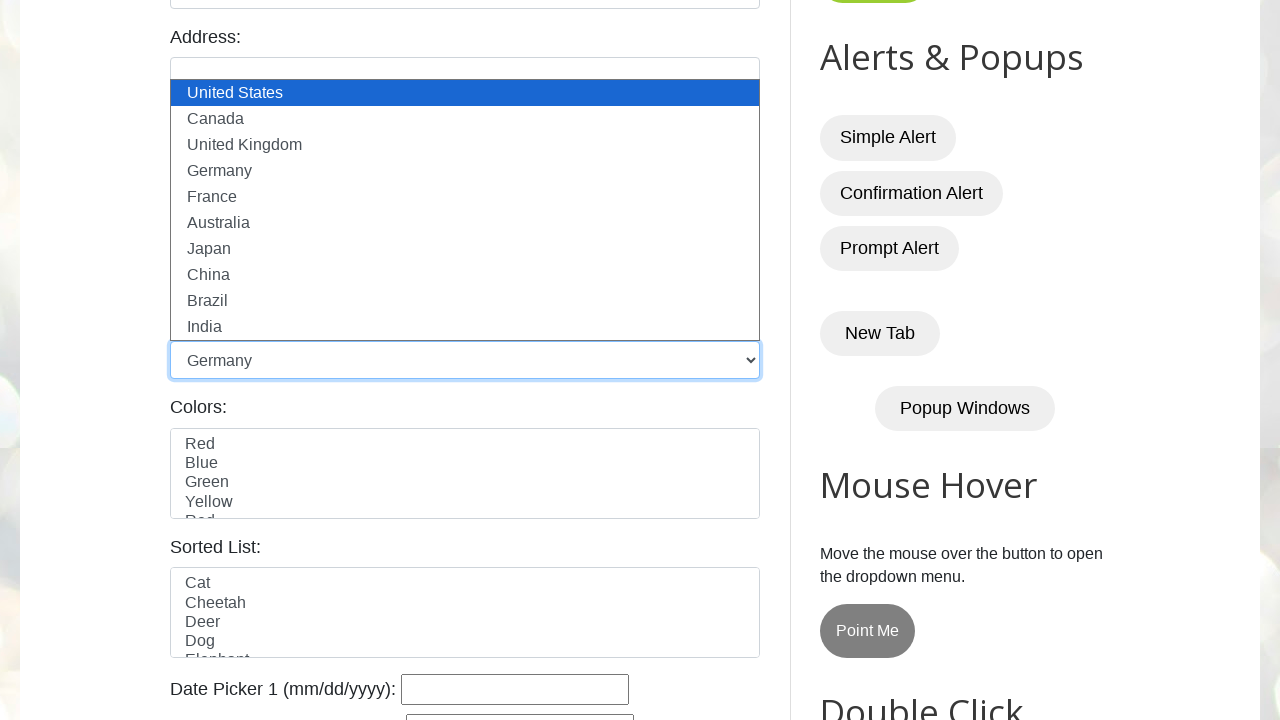